Tests a loading images page by waiting for images to load and verifying the award image element is present

Starting URL: https://bonigarcia.dev/selenium-webdriver-java/loading-images.html

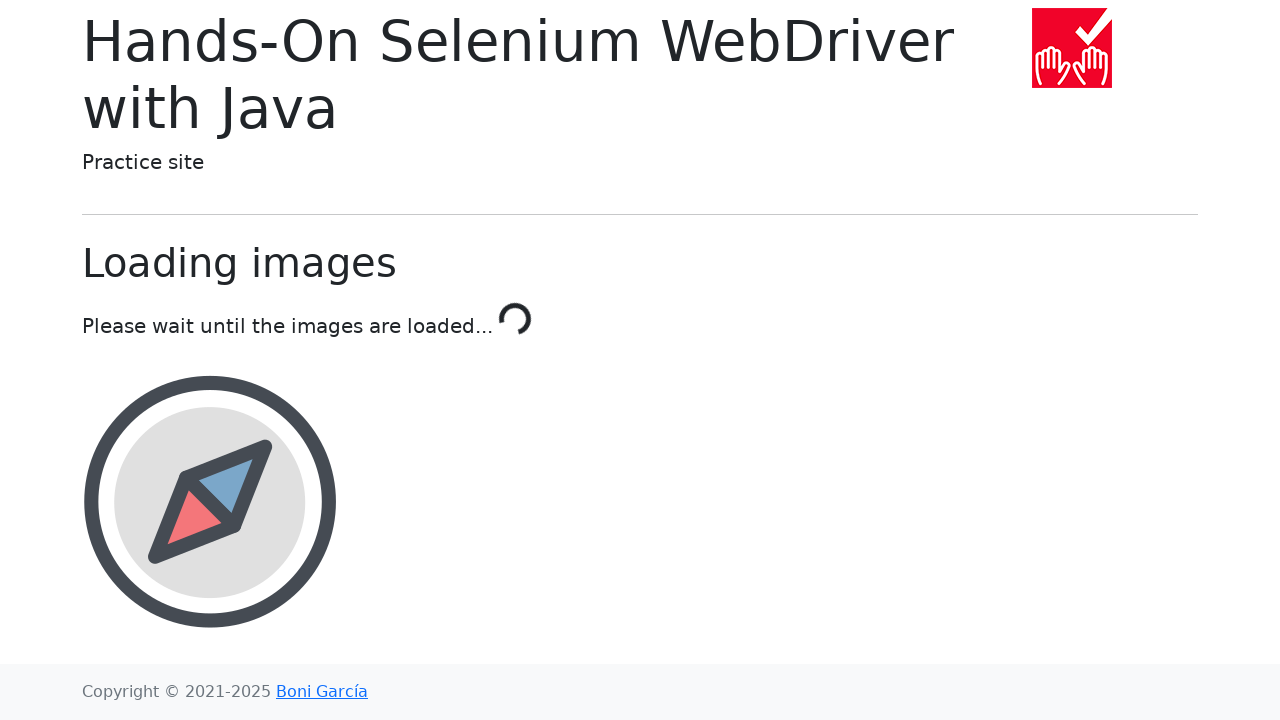

Navigated to loading images test page
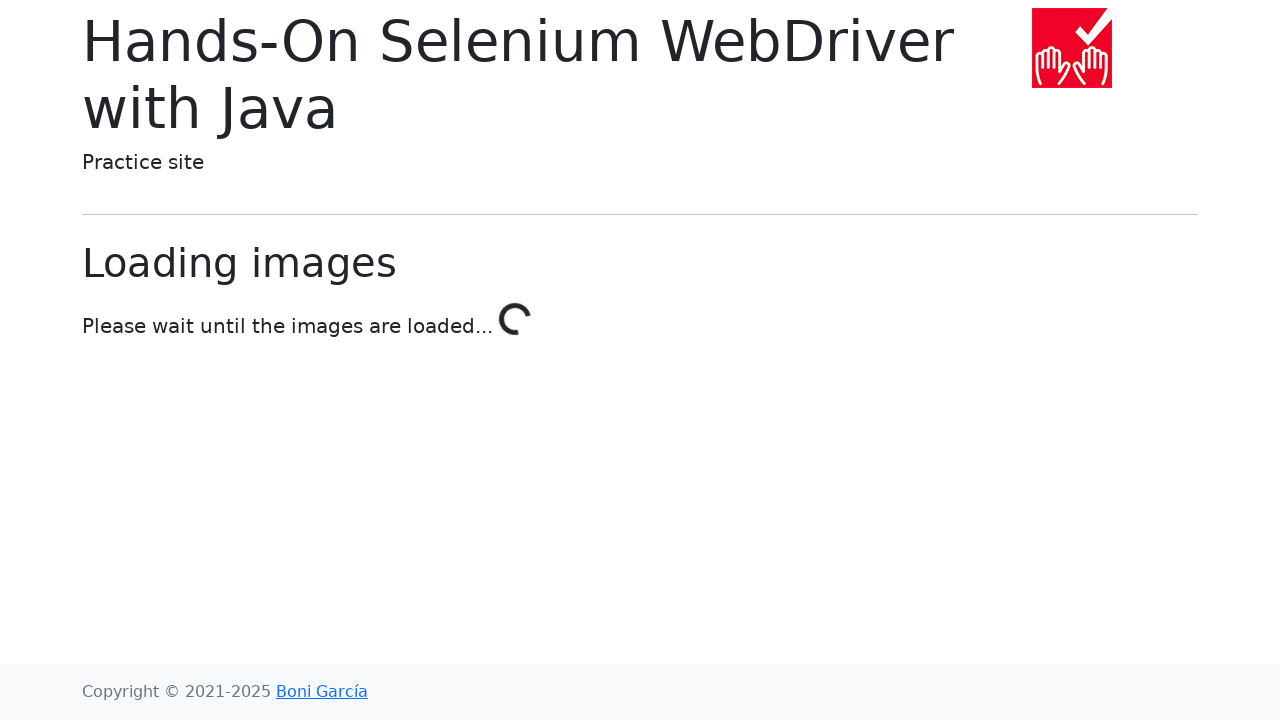

Landscape image loaded and became visible
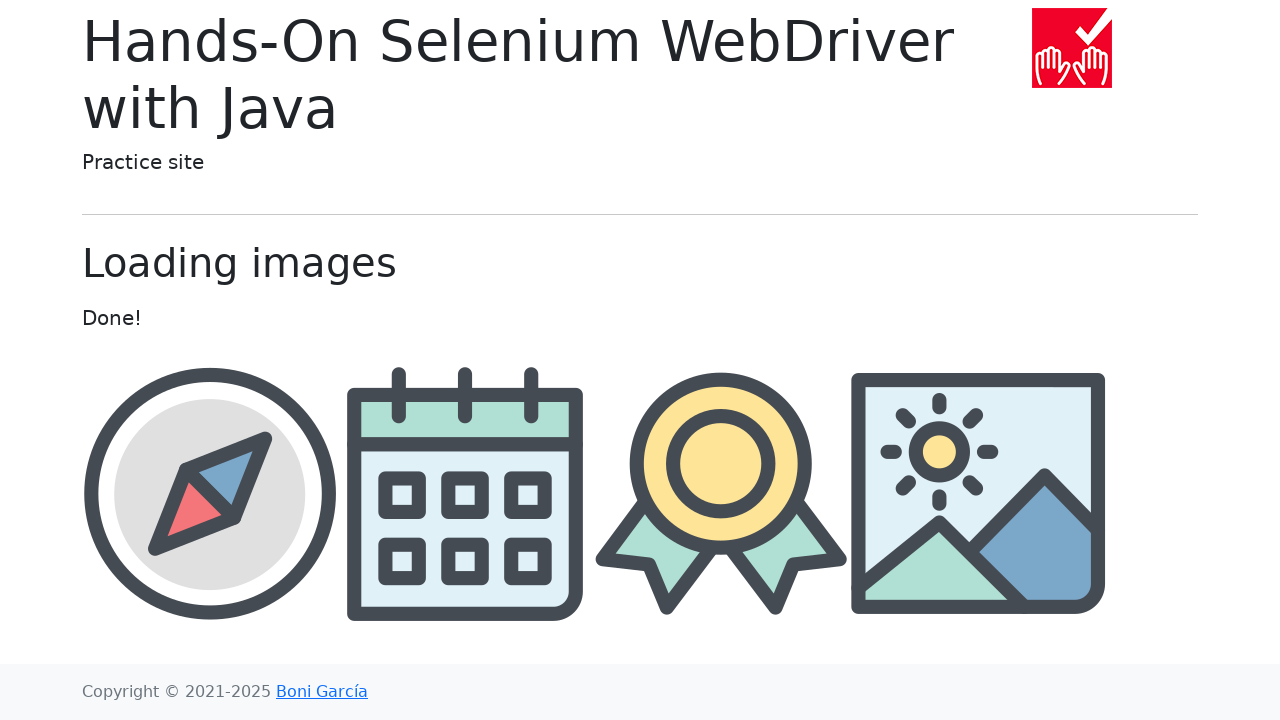

Award image element is present and visible
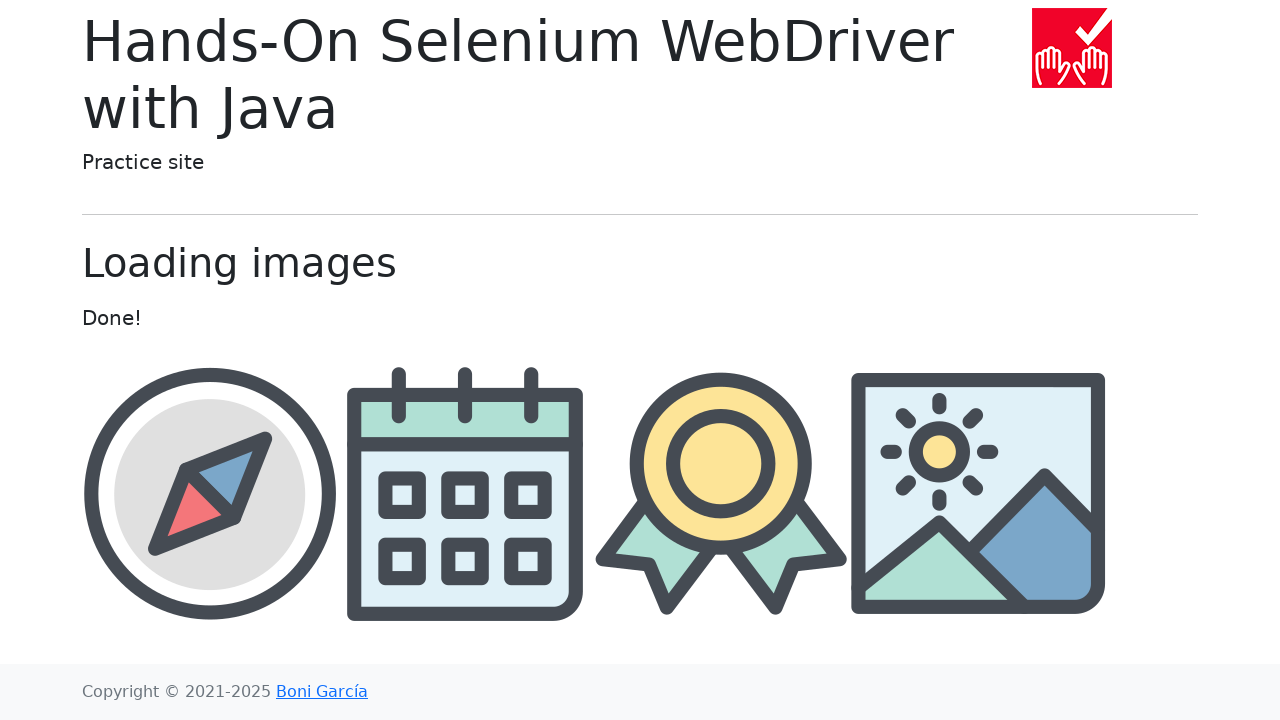

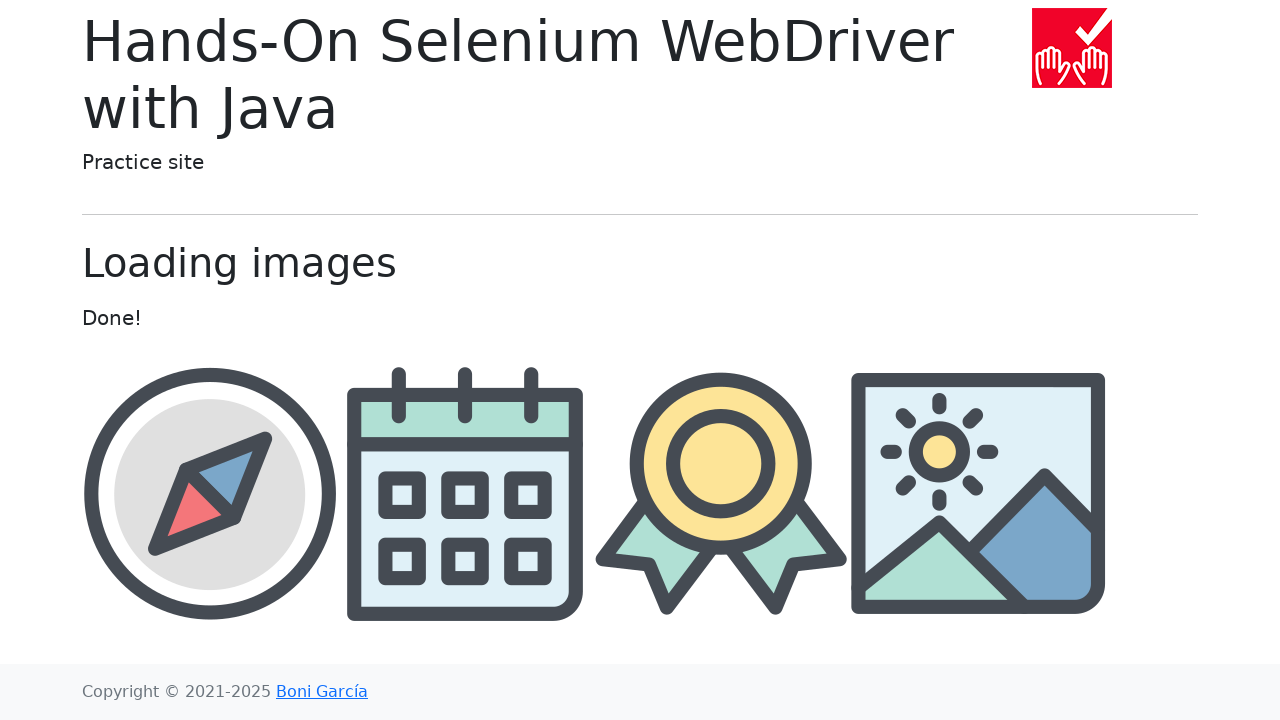